Tests an e-commerce vegetable shopping site by searching for products containing "ca", adding a specific product to cart, then iterating through products to find and add "Cashews" to cart

Starting URL: https://rahulshettyacademy.com/seleniumPractise/#/

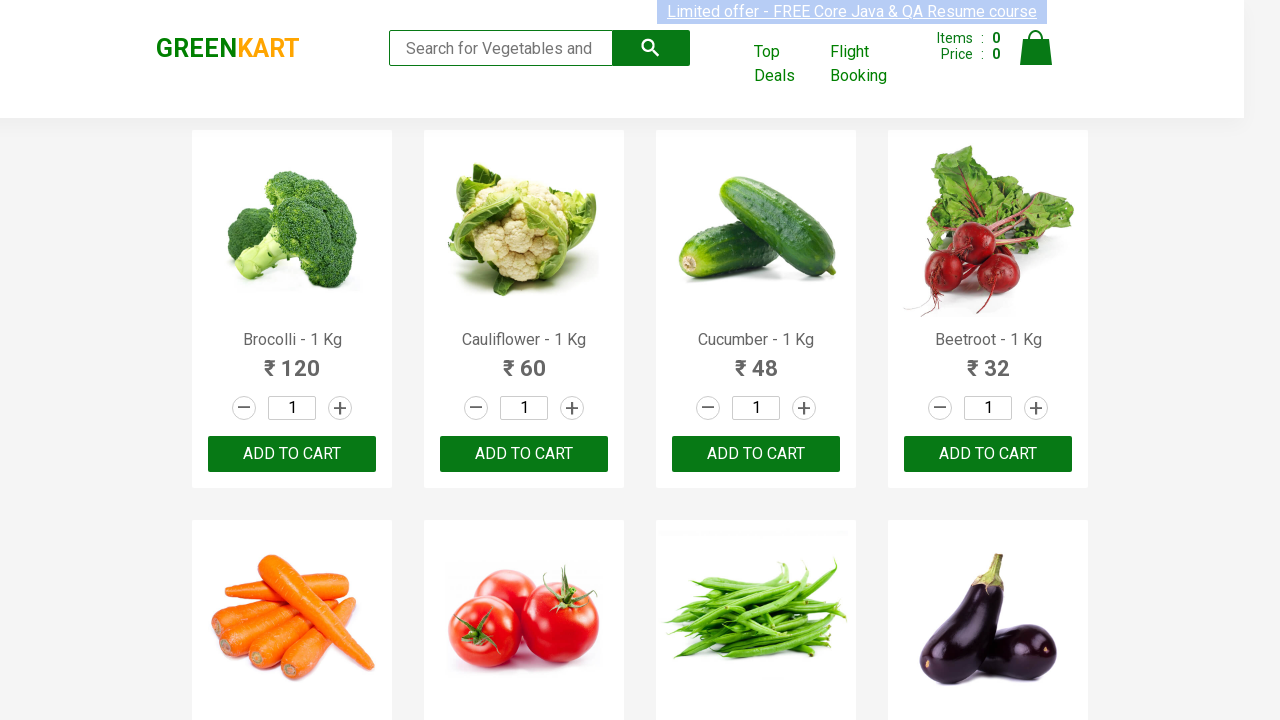

Filled search box with 'ca' on .search-keyword
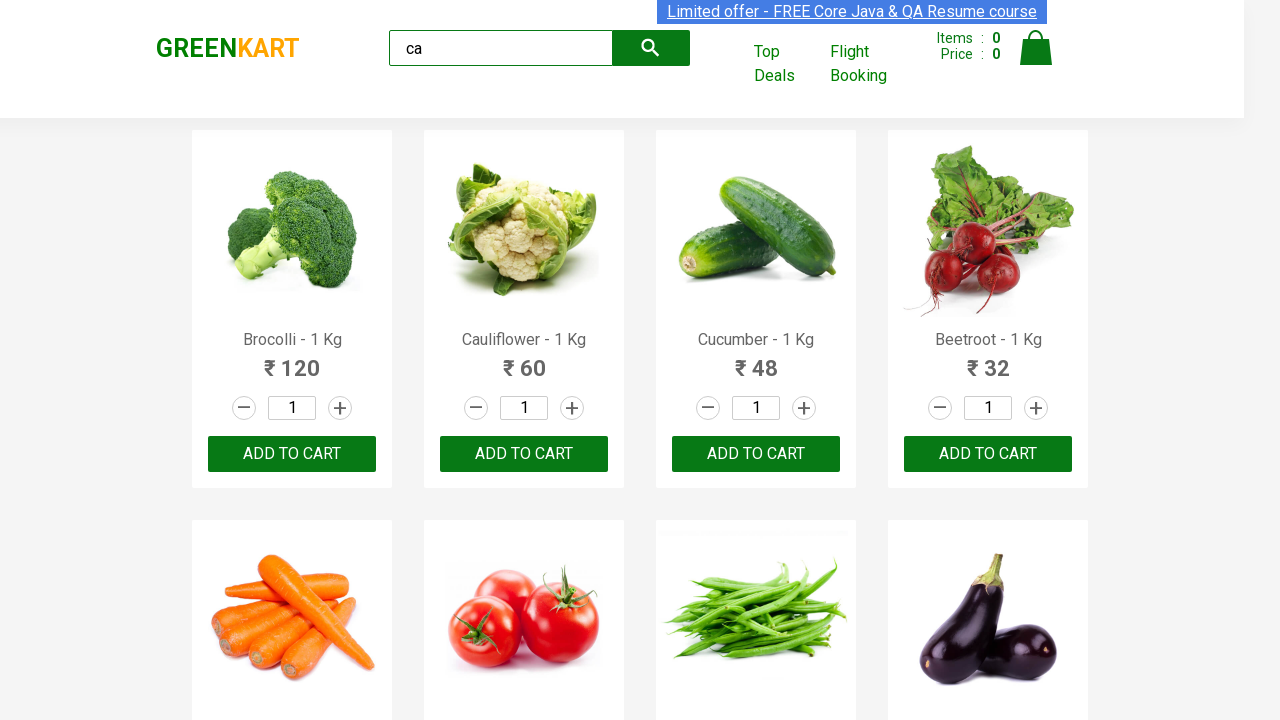

Waited 2000ms for search results to load
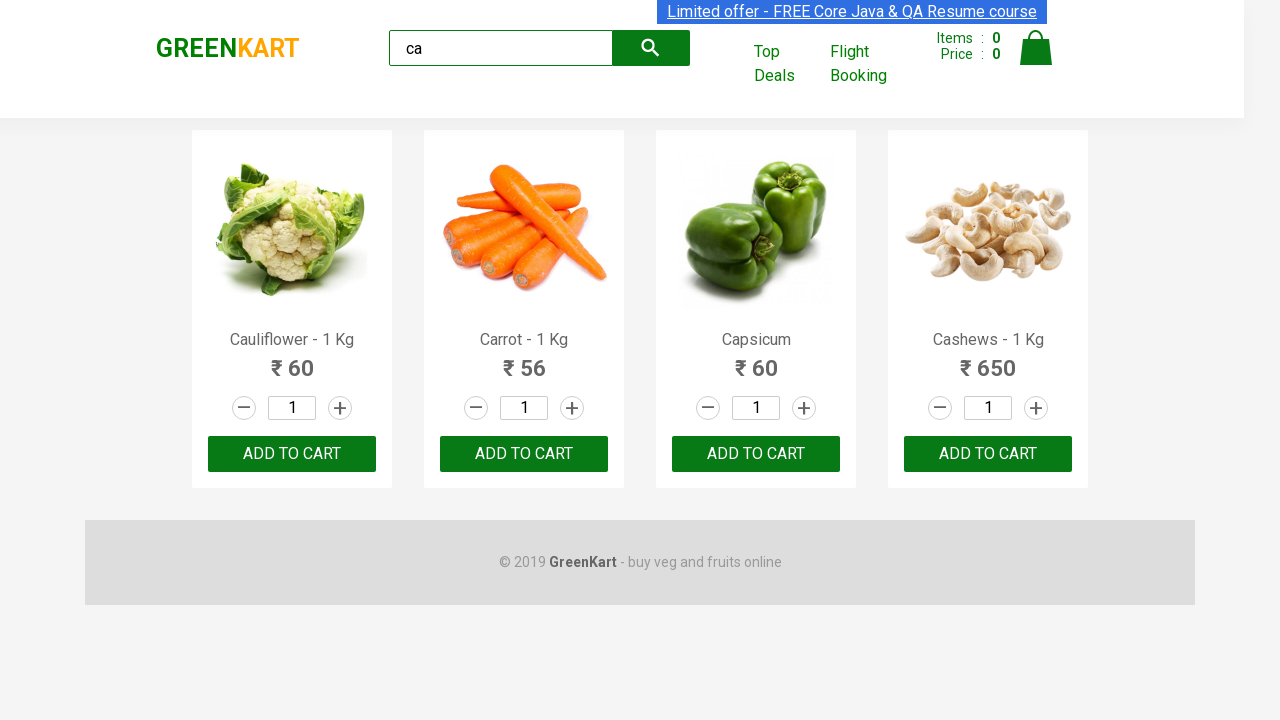

Clicked ADD TO CART on the third product at (756, 454) on .products .product >> nth=2 >> text=ADD TO CART
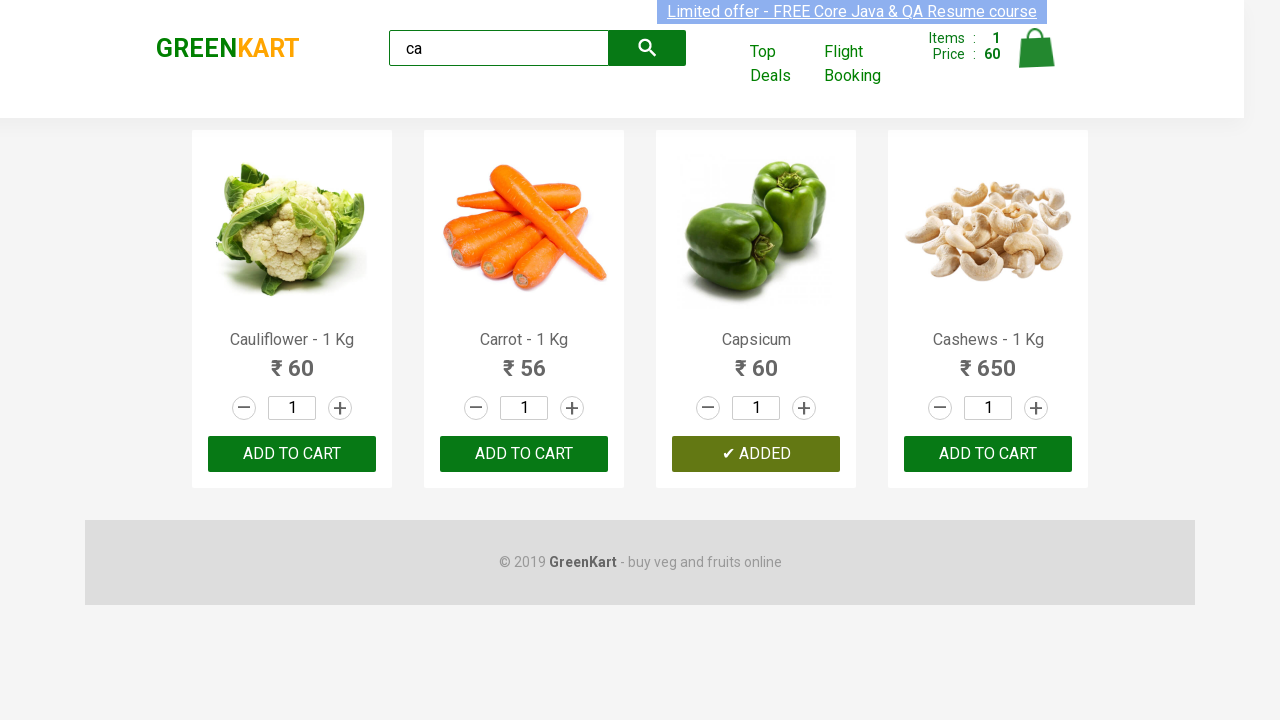

Retrieved product name: Cauliflower - 1 Kg
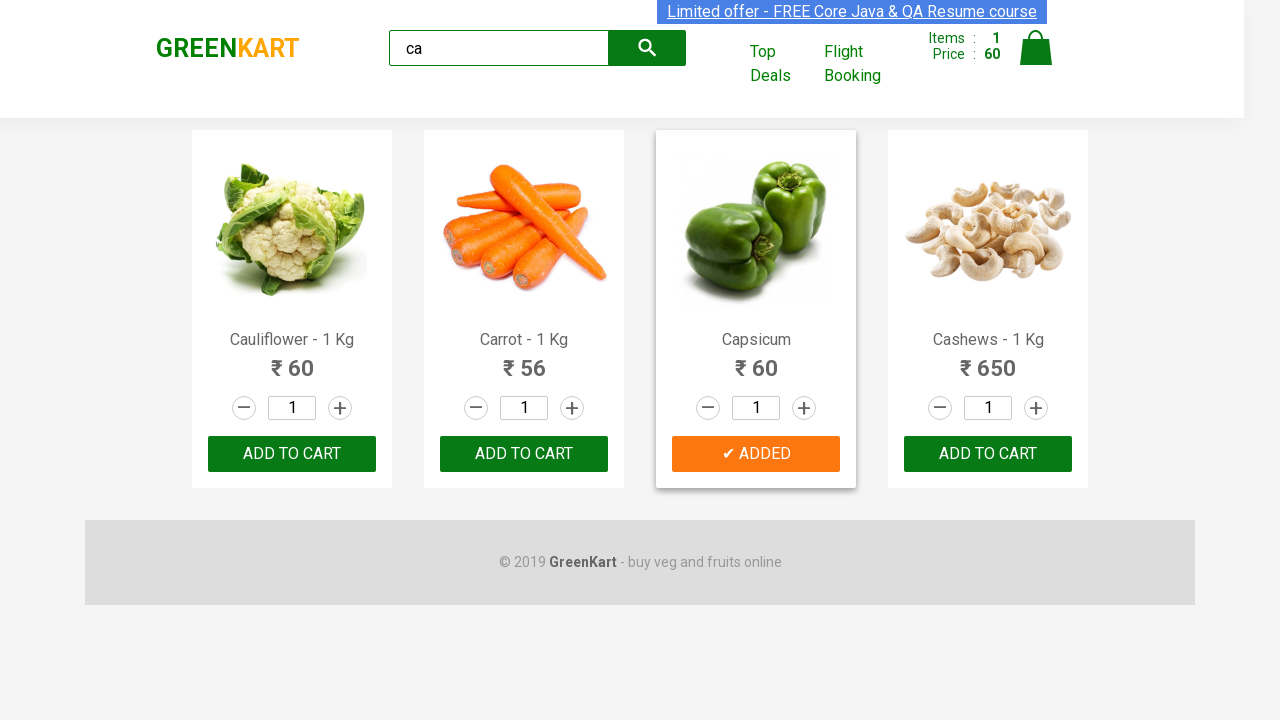

Retrieved product name: Carrot - 1 Kg
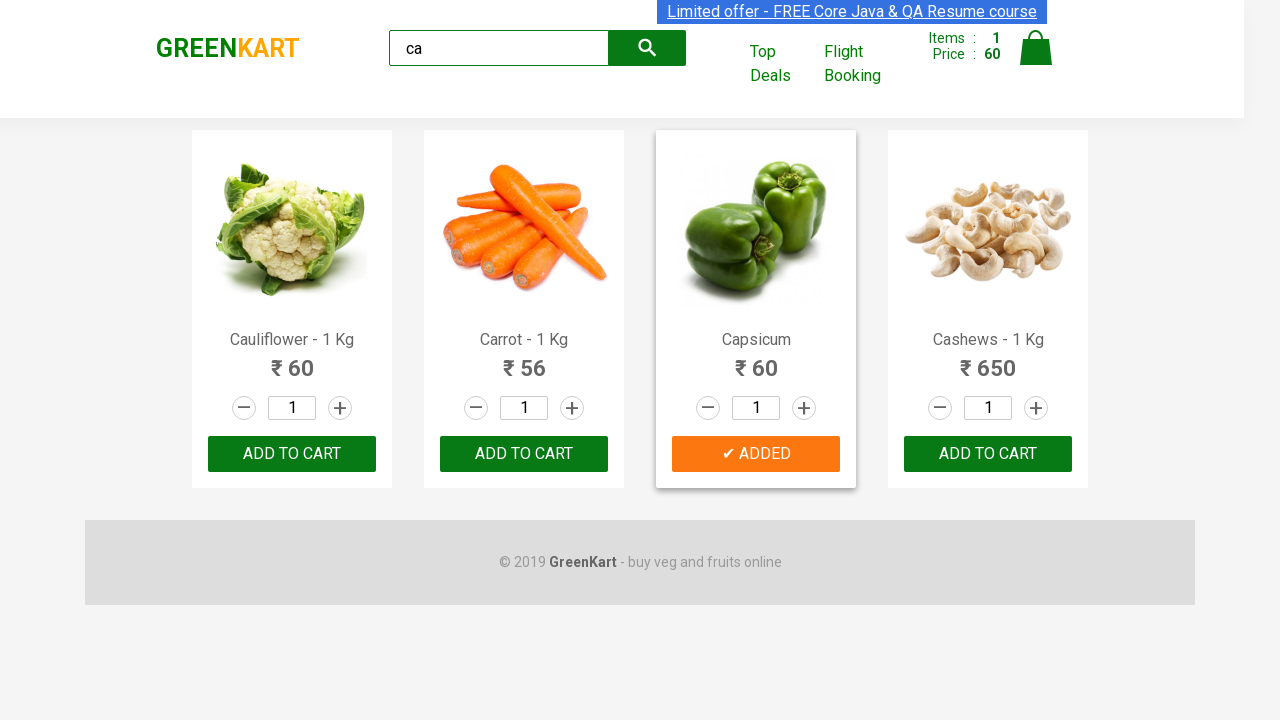

Retrieved product name: Capsicum
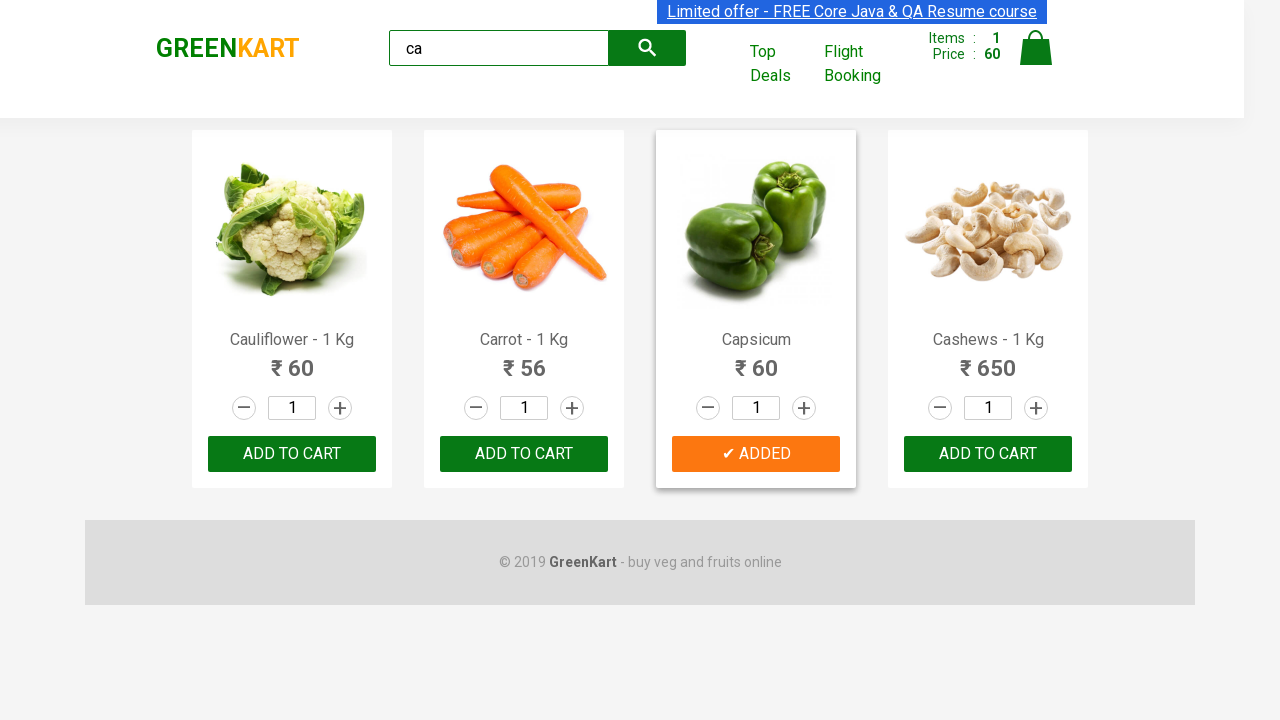

Retrieved product name: Cashews - 1 Kg
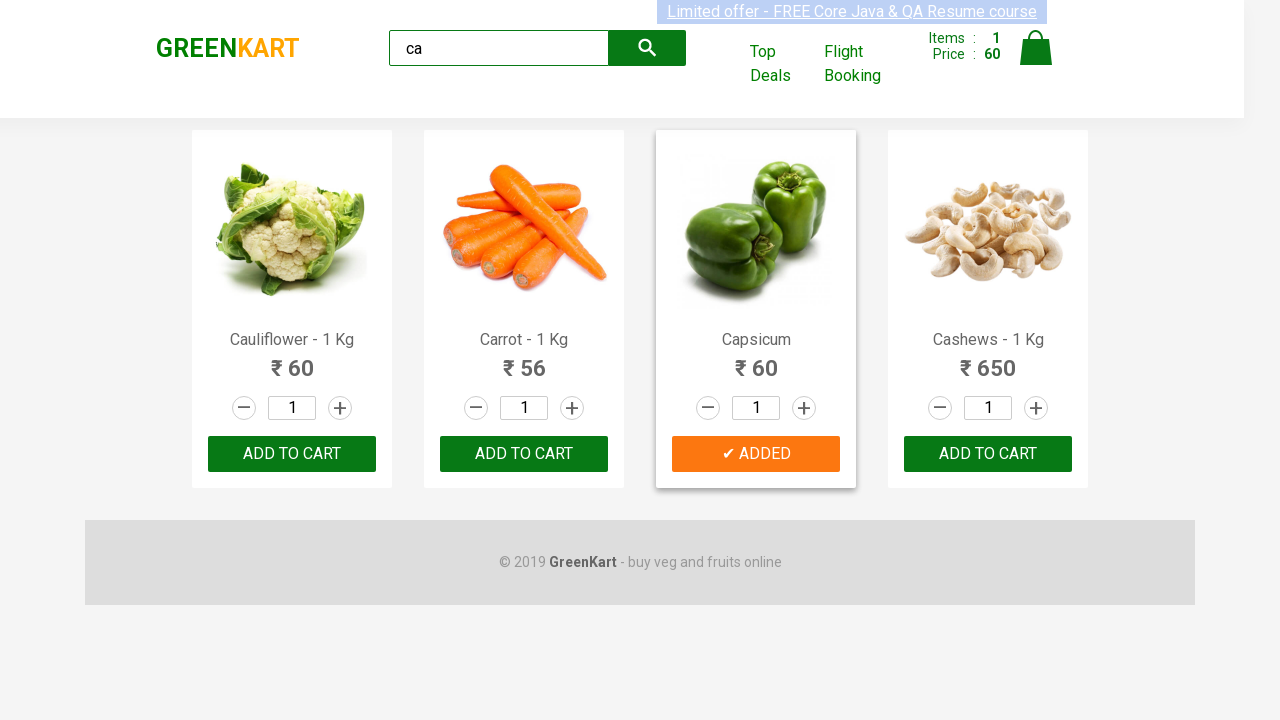

Found Cashews and clicked ADD TO CART at (988, 454) on .products .product >> nth=3 >> text=ADD TO CART
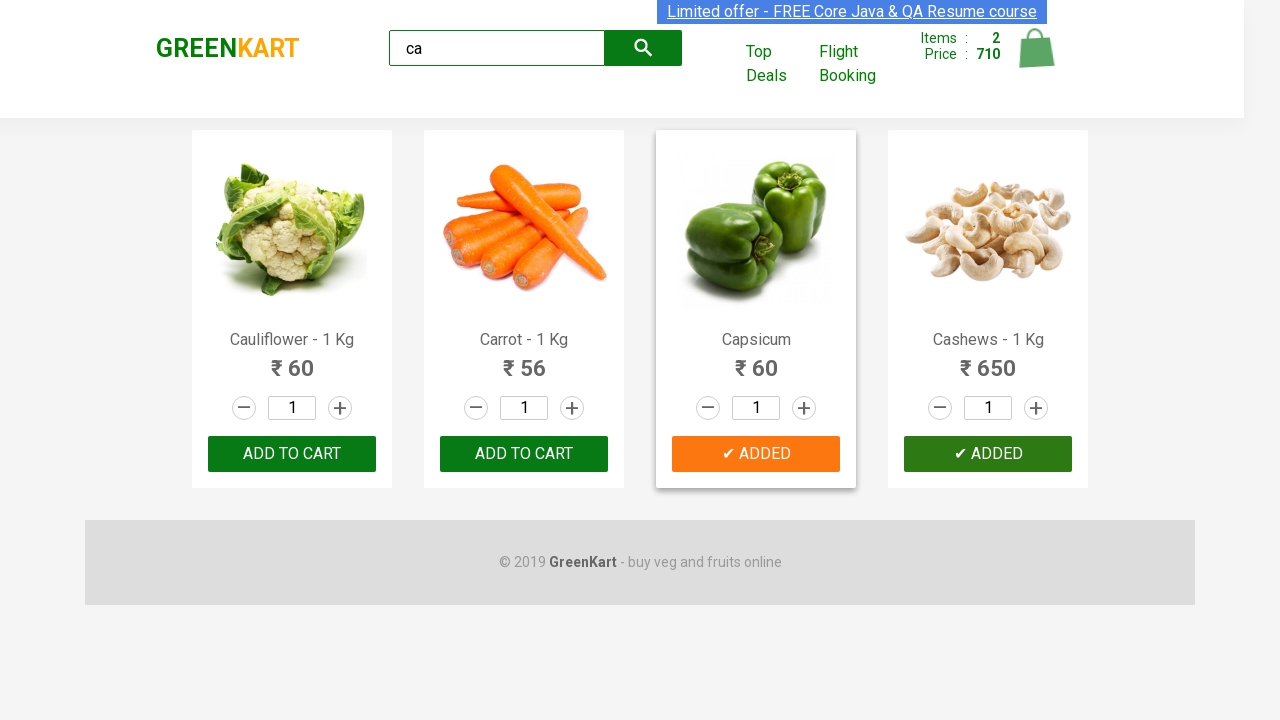

Brand logo selector loaded and verified
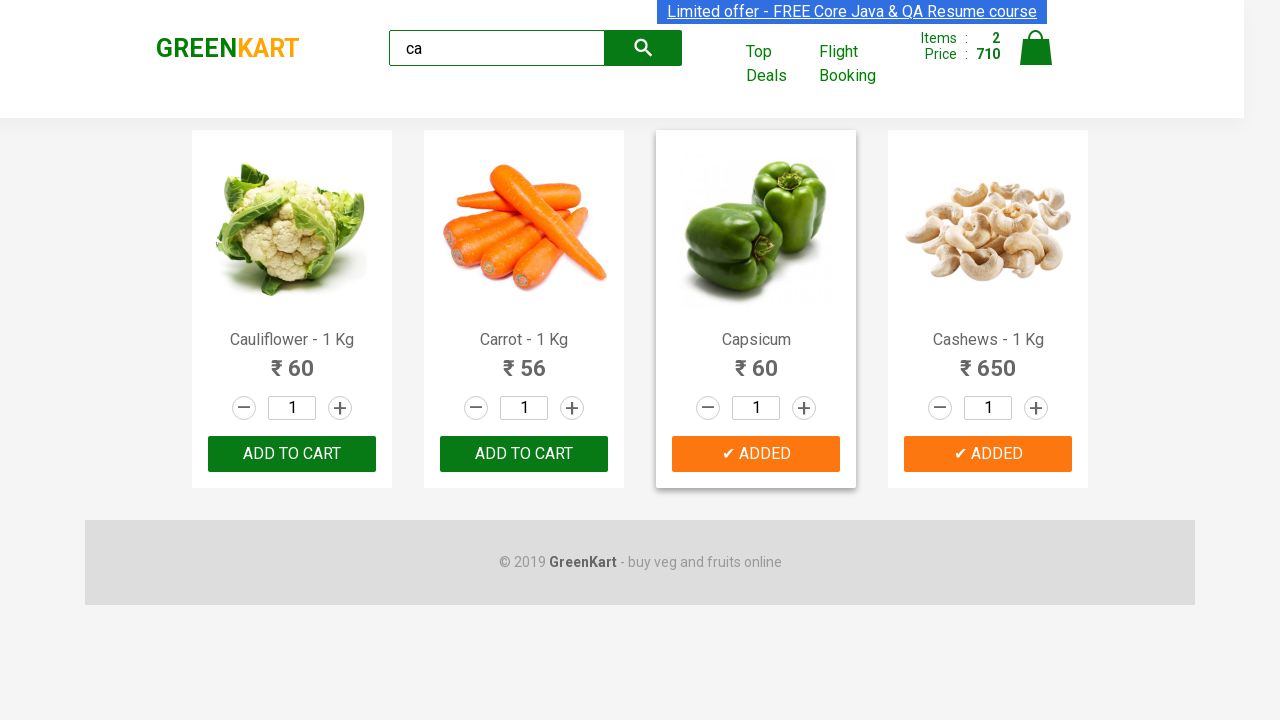

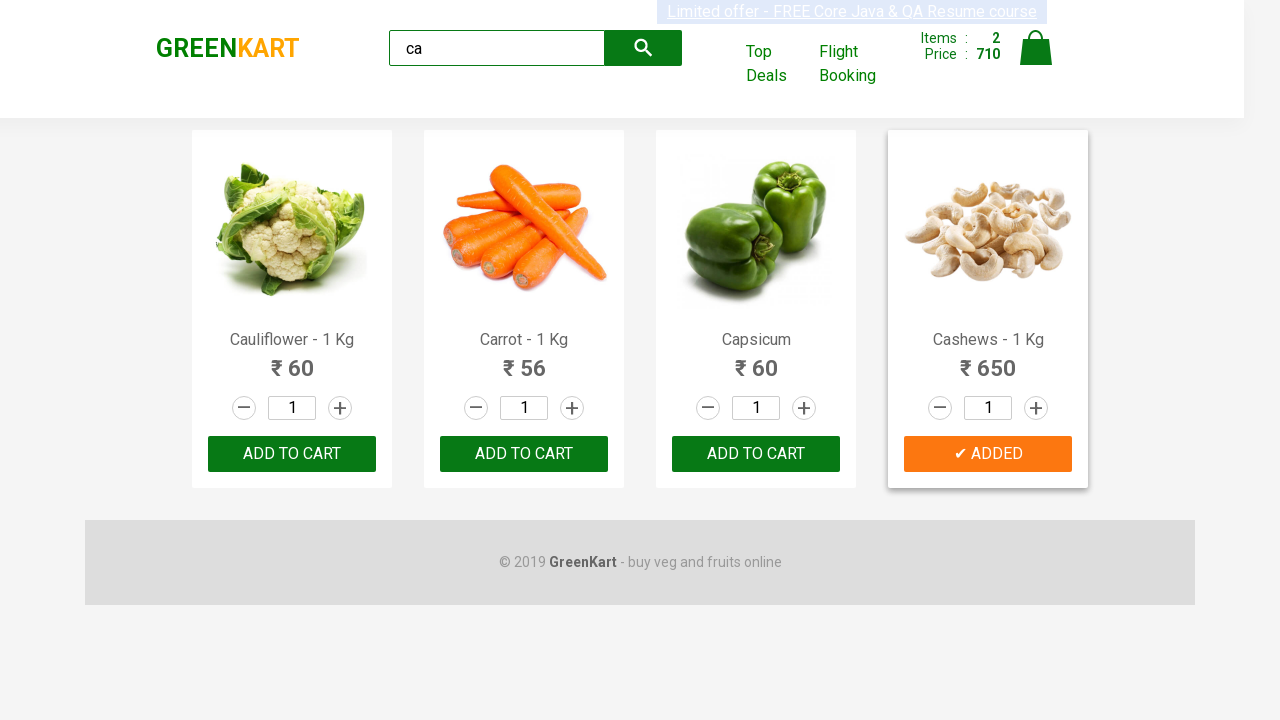